Tests that other controls are hidden when editing a todo item

Starting URL: https://demo.playwright.dev/todomvc

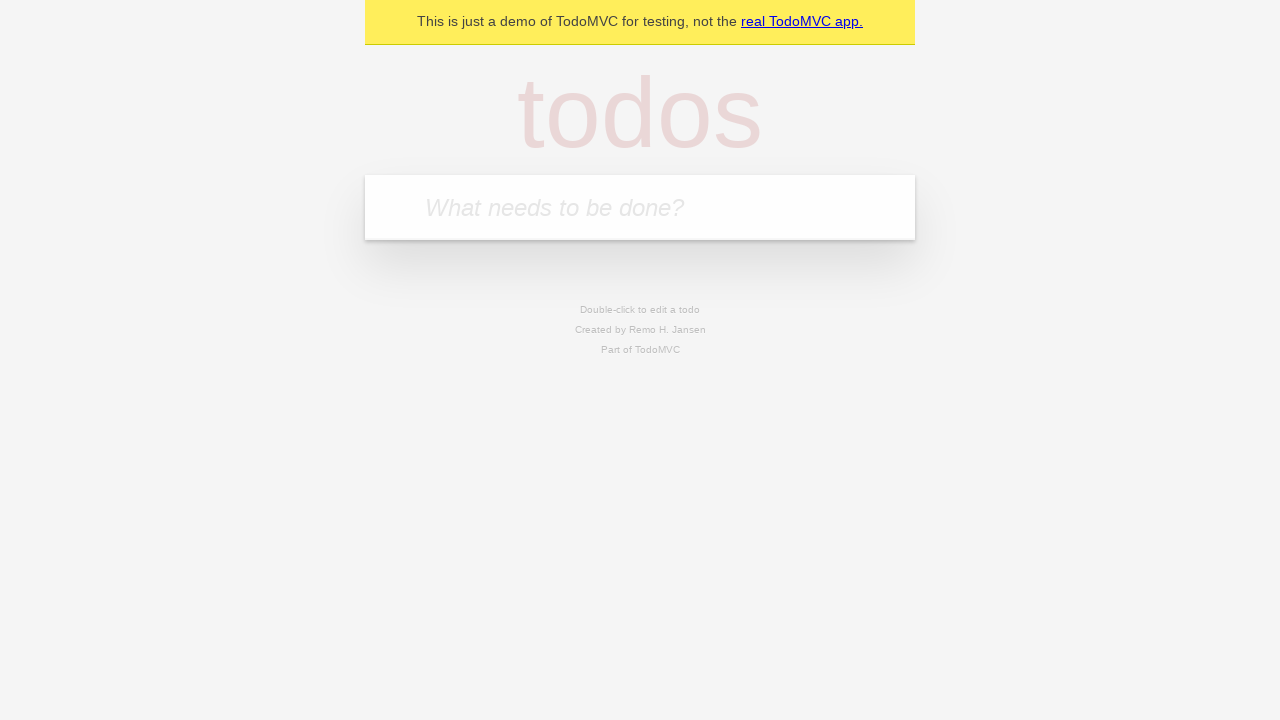

Filled todo input with 'buy some cheese' on internal:attr=[placeholder="What needs to be done?"i]
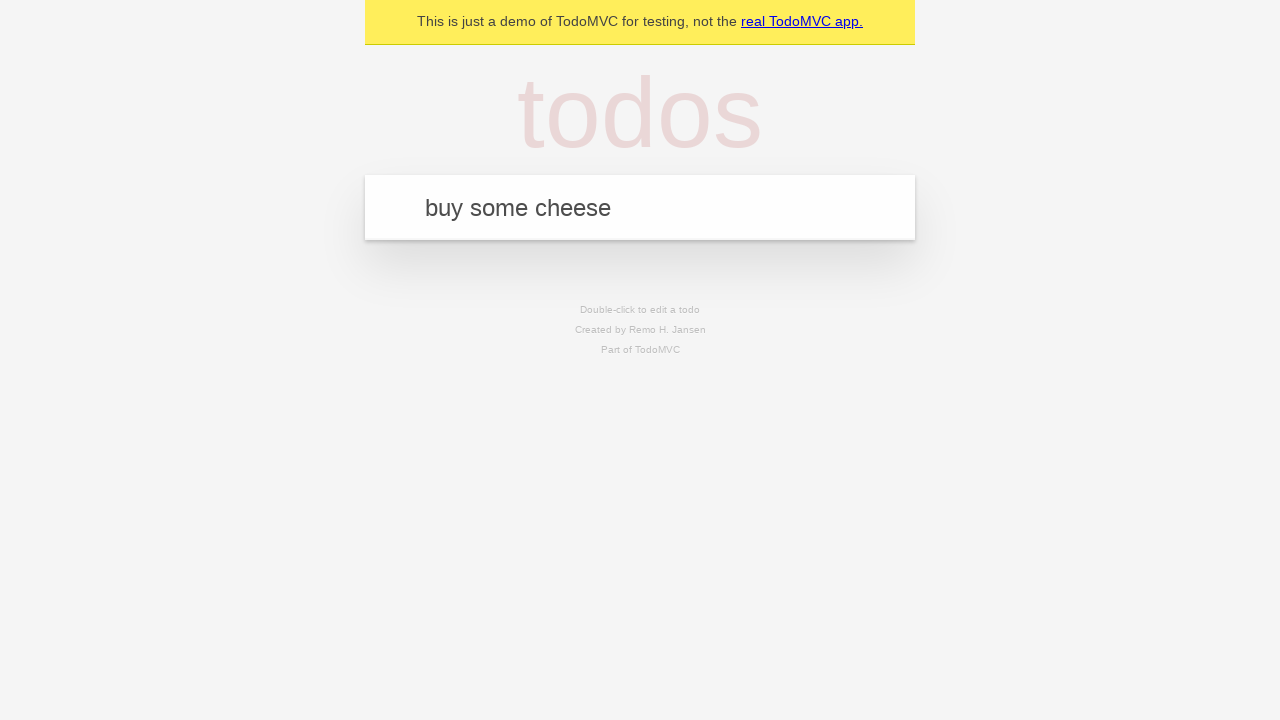

Pressed Enter to create todo 'buy some cheese' on internal:attr=[placeholder="What needs to be done?"i]
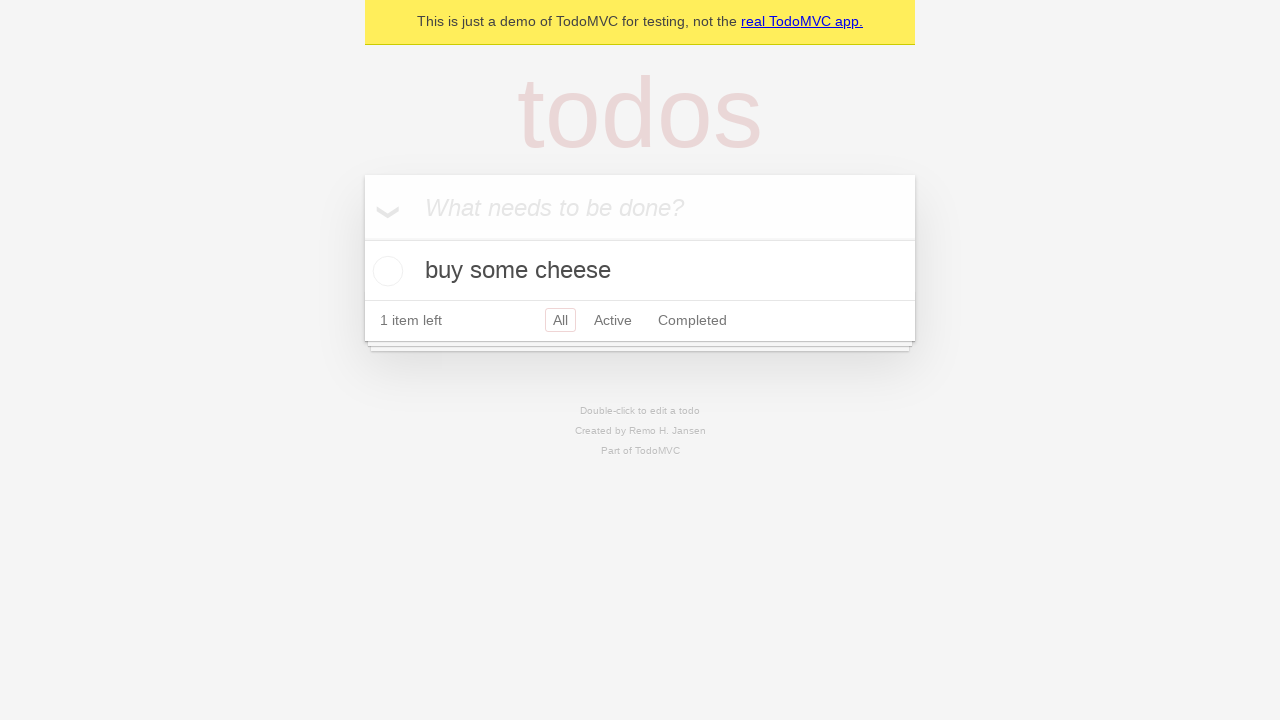

Filled todo input with 'feed the cat' on internal:attr=[placeholder="What needs to be done?"i]
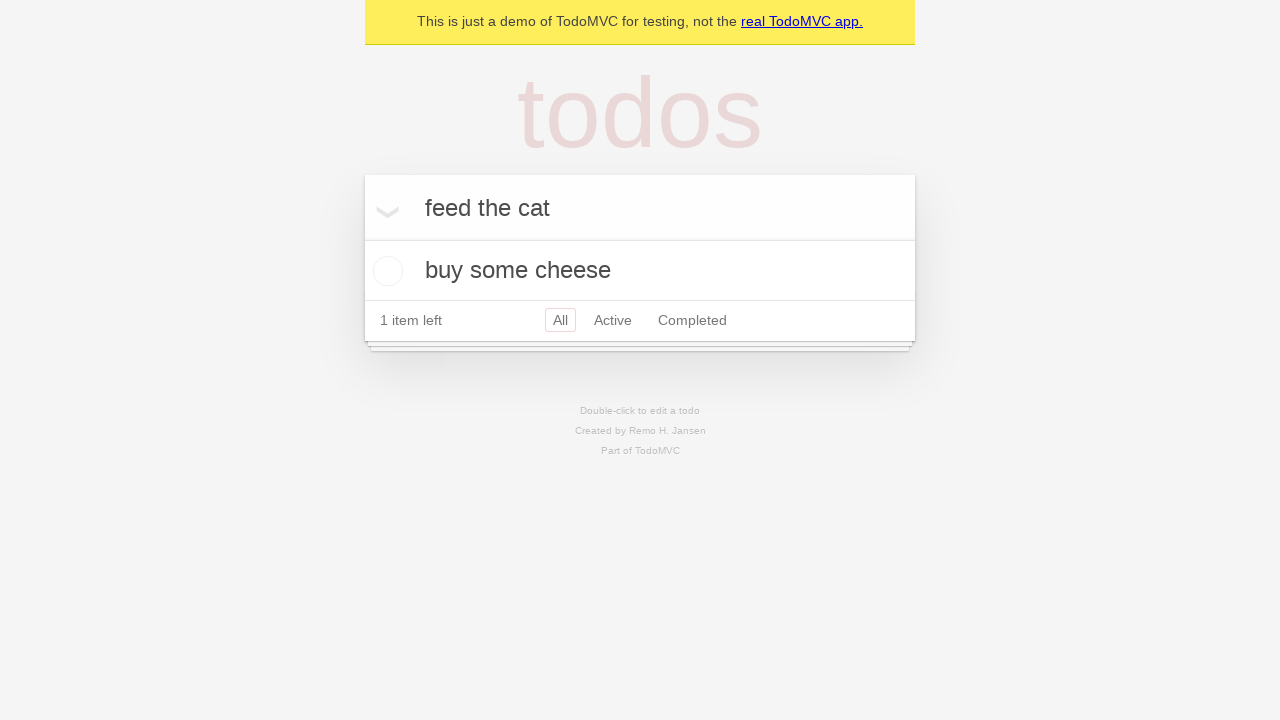

Pressed Enter to create todo 'feed the cat' on internal:attr=[placeholder="What needs to be done?"i]
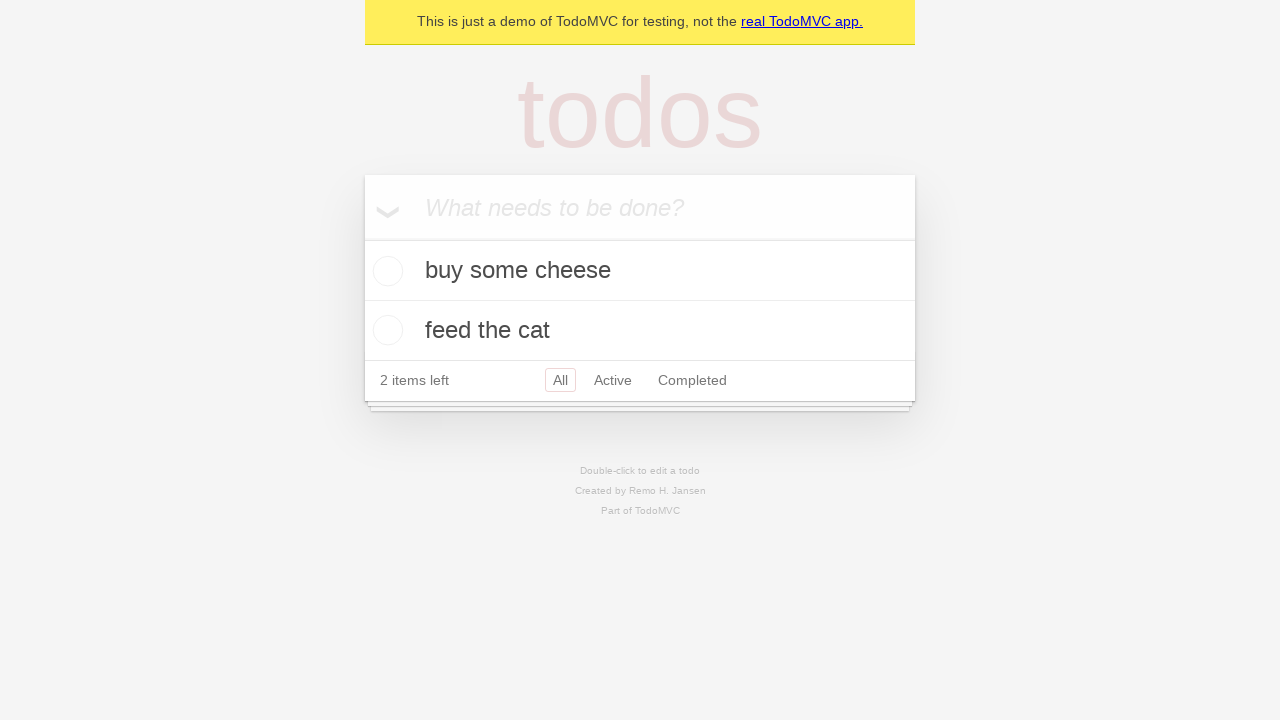

Filled todo input with 'book a doctors appointment' on internal:attr=[placeholder="What needs to be done?"i]
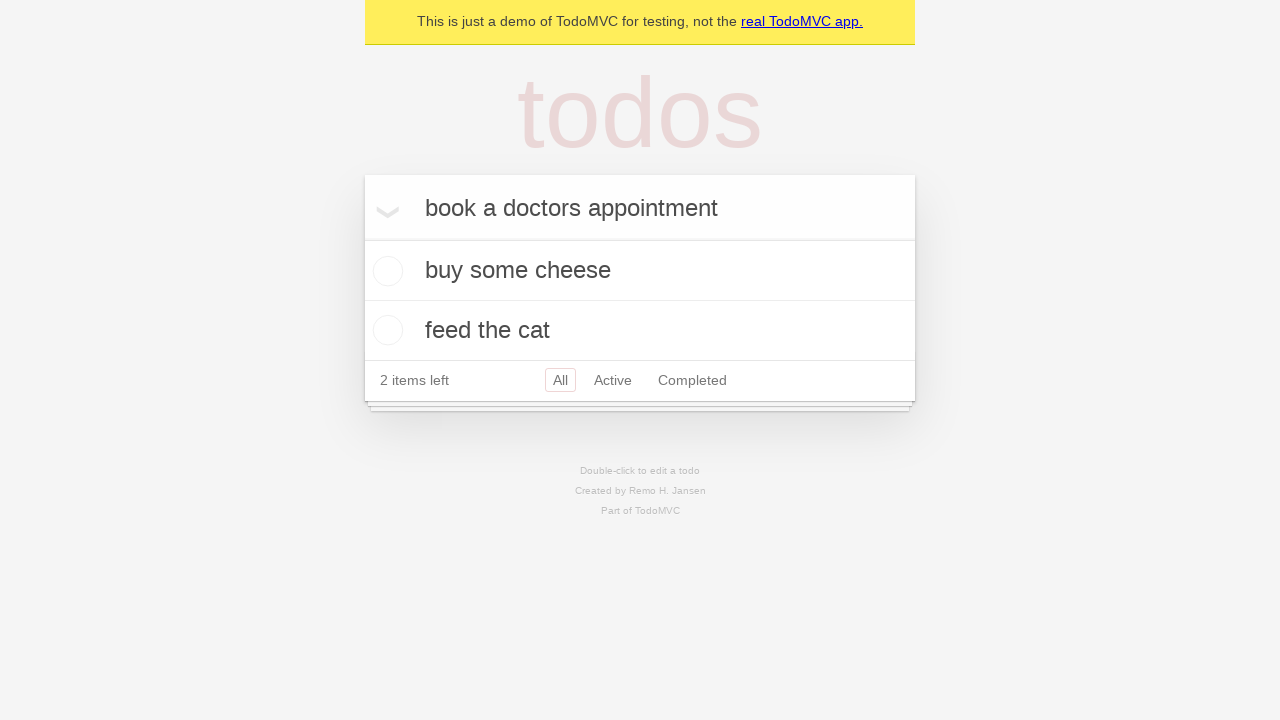

Pressed Enter to create todo 'book a doctors appointment' on internal:attr=[placeholder="What needs to be done?"i]
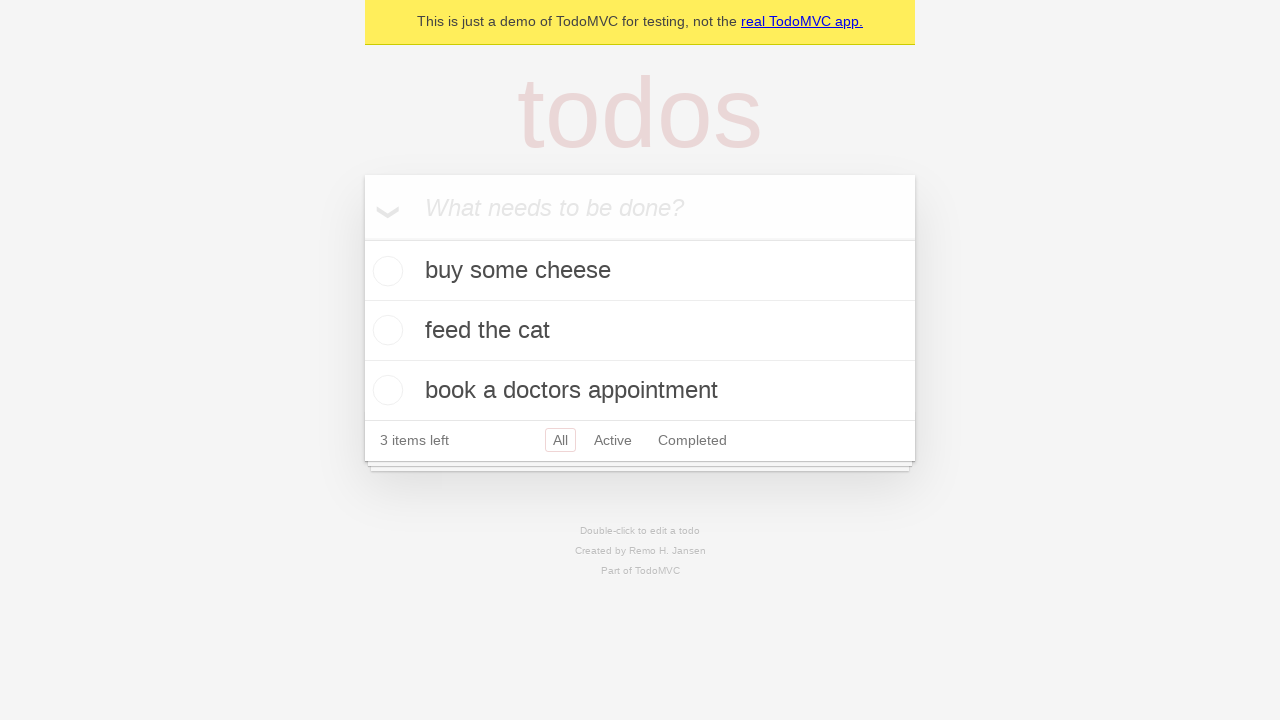

Waited for all 3 todo items to load
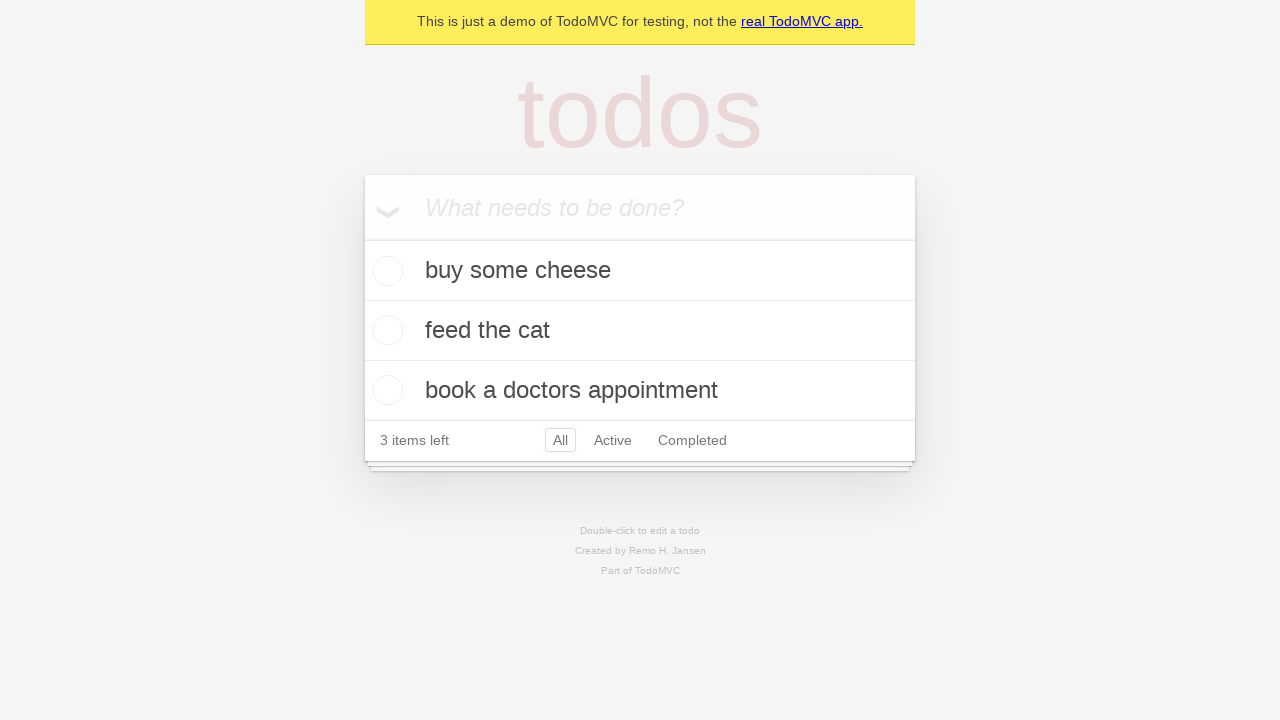

Double-clicked second todo item to enter edit mode at (640, 331) on internal:testid=[data-testid="todo-item"s] >> nth=1
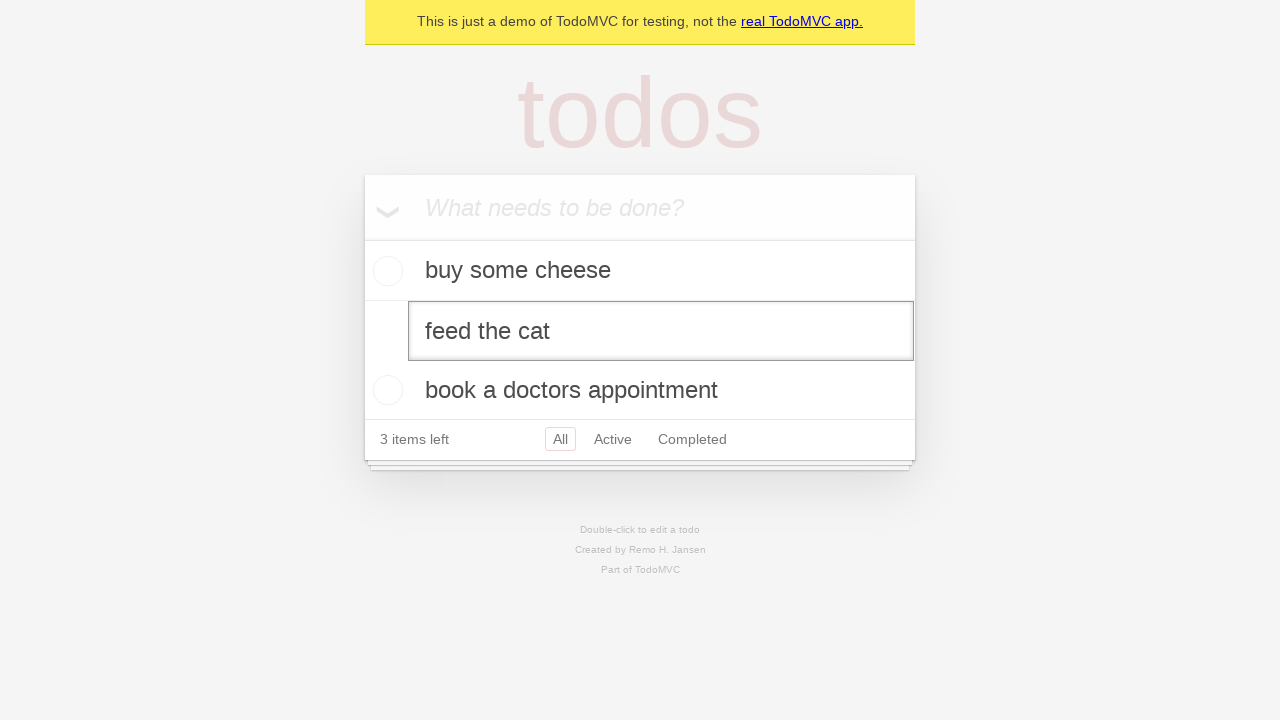

Edit textbox appeared, edit mode is active
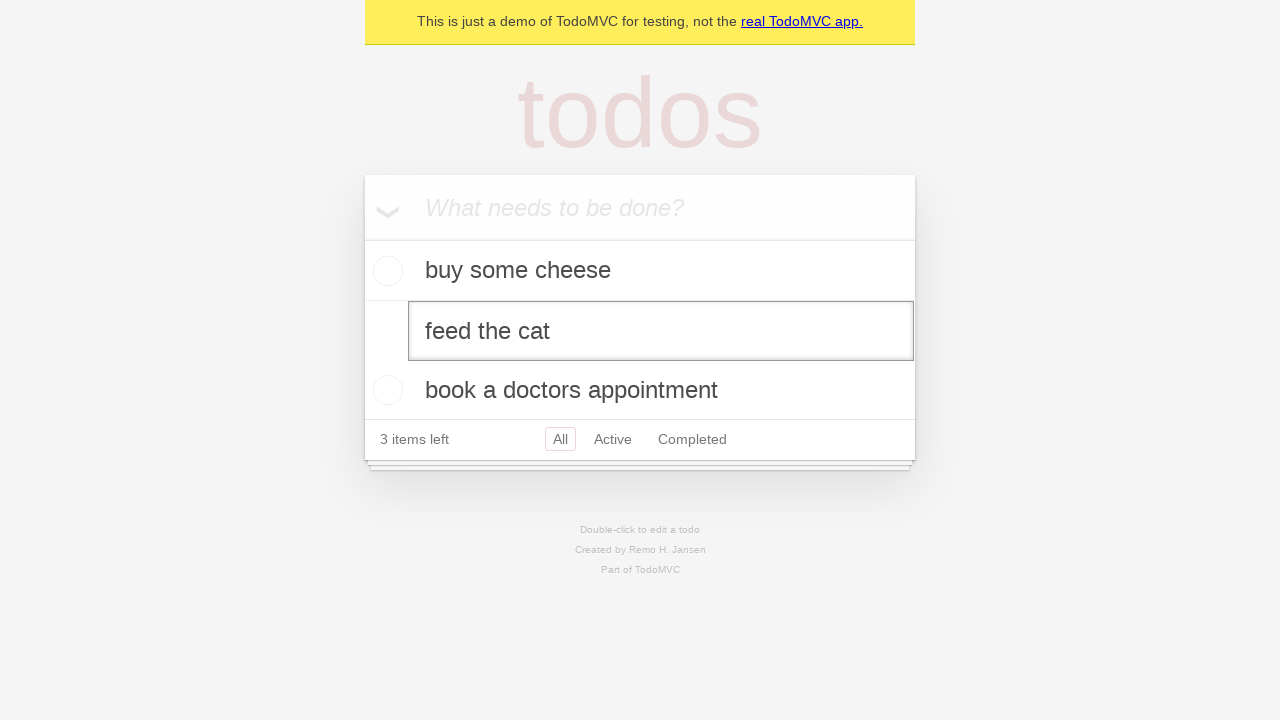

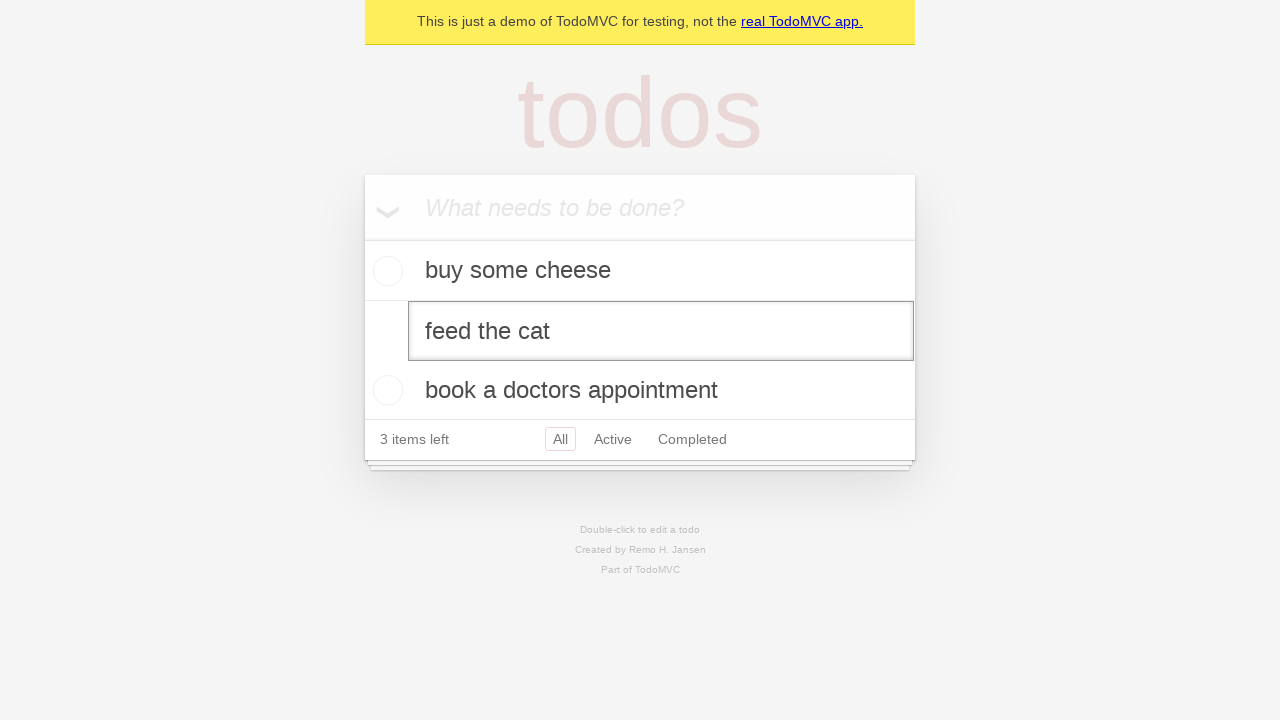